Tests a Trello-like board by adding three columns (Cần làm, Đang làm, Đã hoàn thành), then adds a task card and drags it from one column to another

Starting URL: https://material.playwrightvn.com/026-trello.html

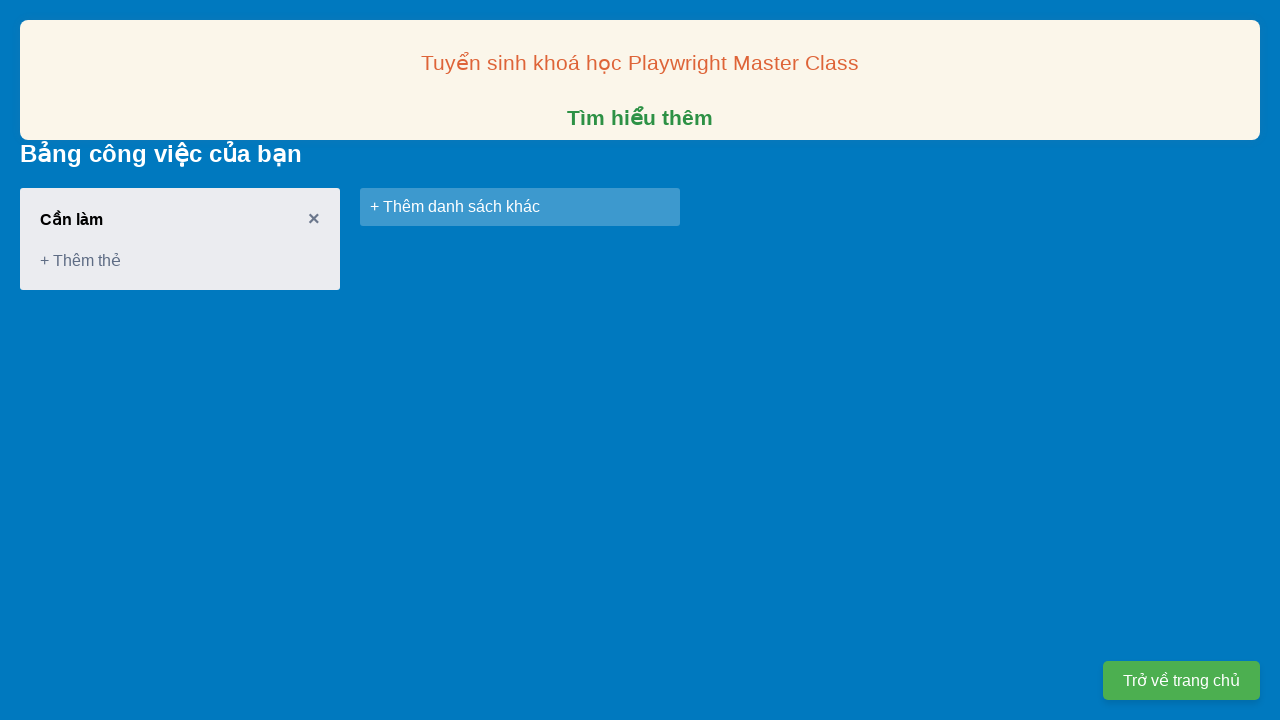

Added 'Cần làm' column to board
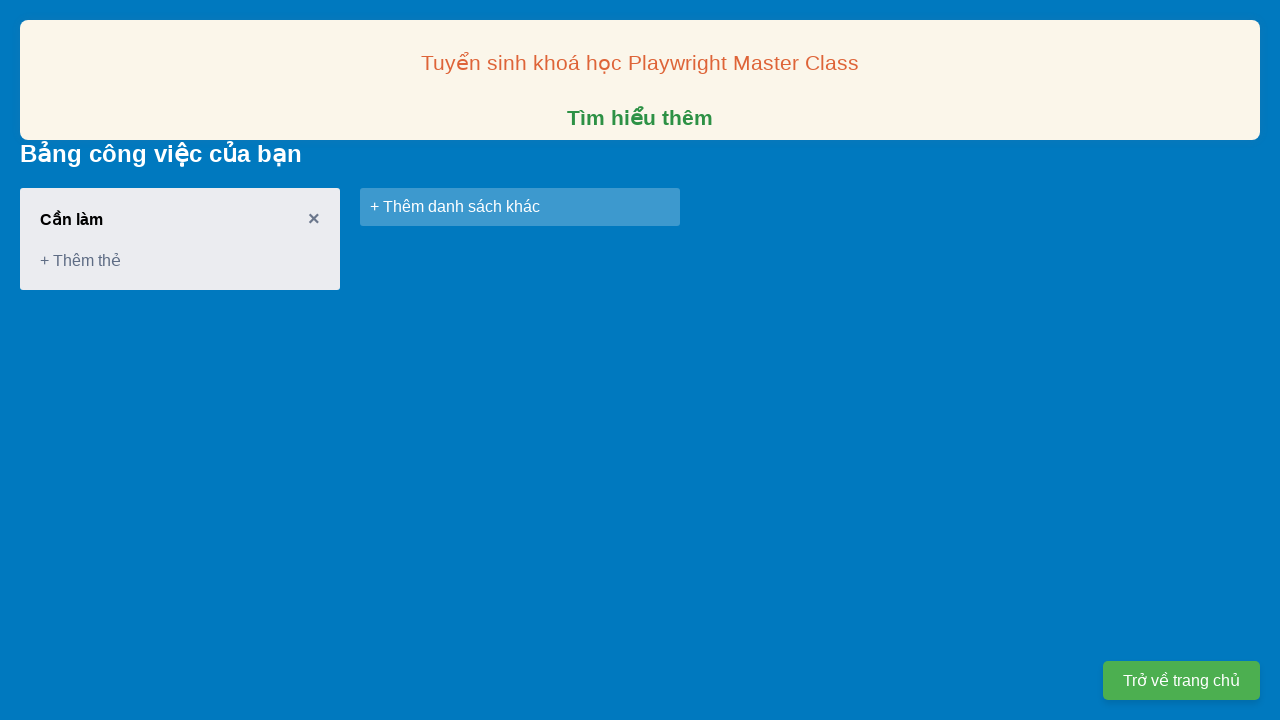

Added 'Đang làm' column to board at (520, 207) on div.add-list
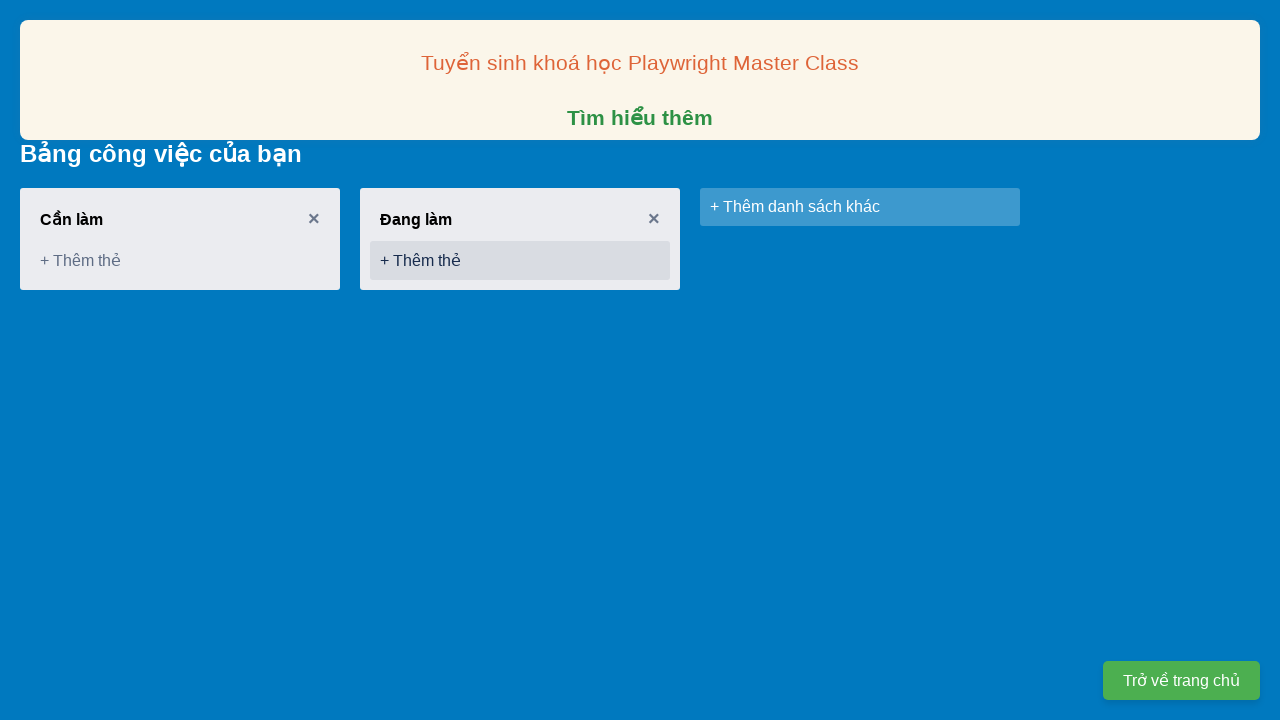

Added 'Đã hoàn thành' column to board on input.list-input
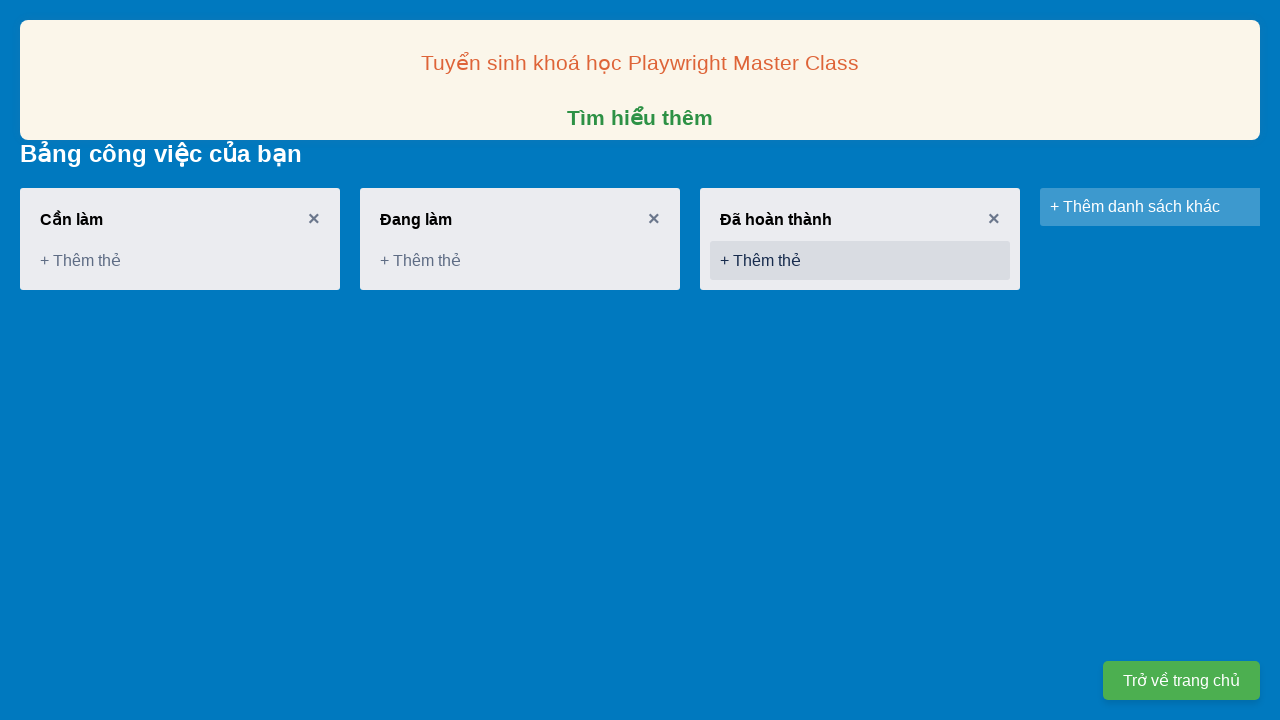

Clicked add card button in 'Cần làm' column at (415, 274) on xpath=//button[text()='Thêm danh sách']
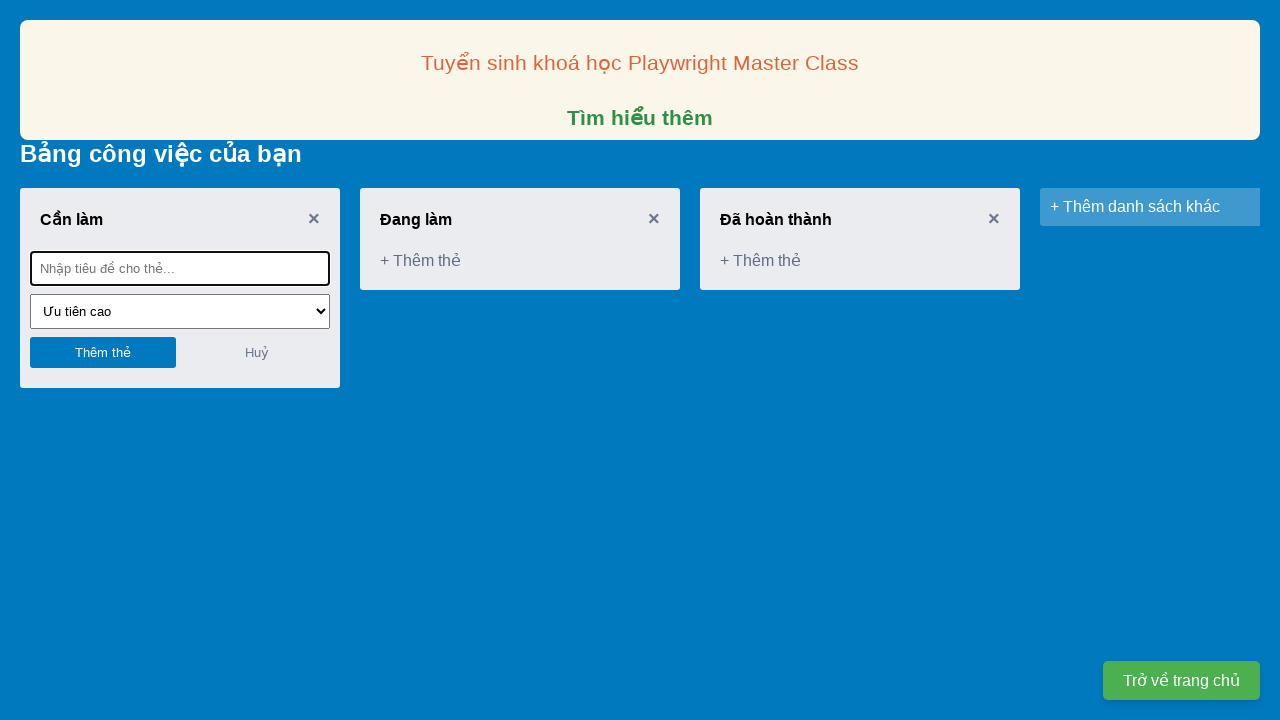

Filled card input with task name 'Viết bài Playwright Việt Nam'
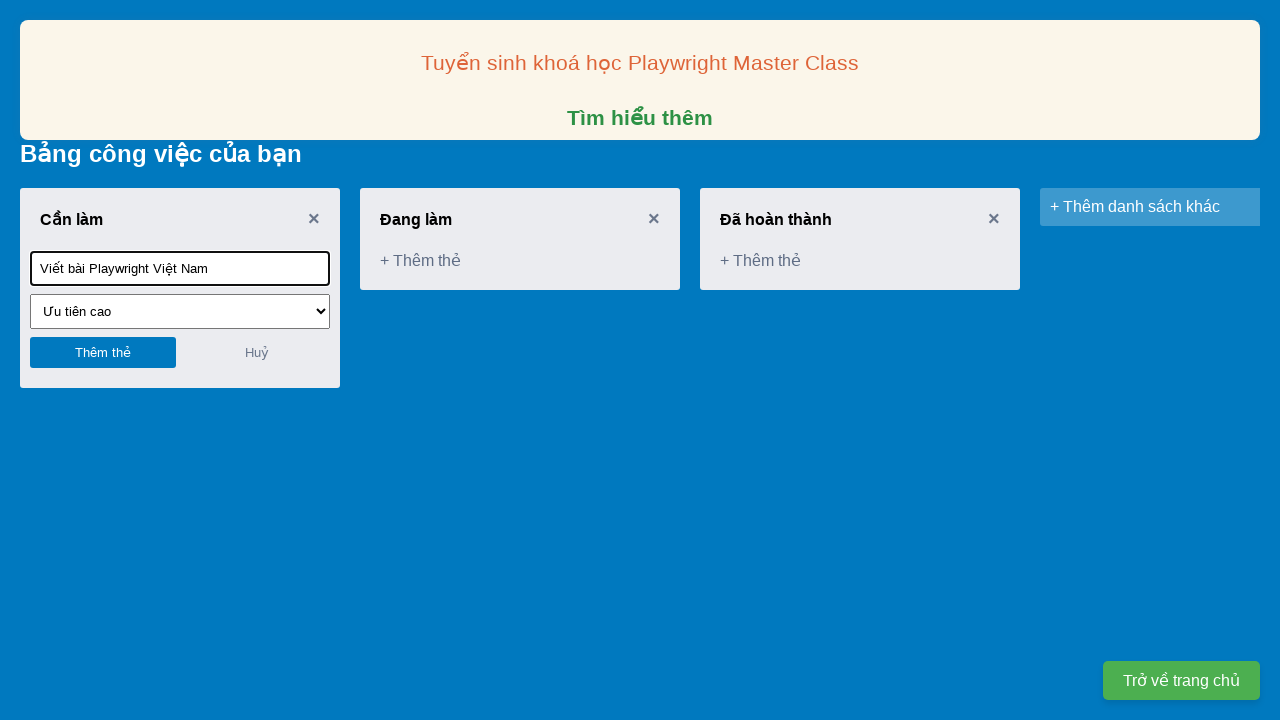

Clicked button to add card to 'Cần làm' column at (860, 207) on div.add-list
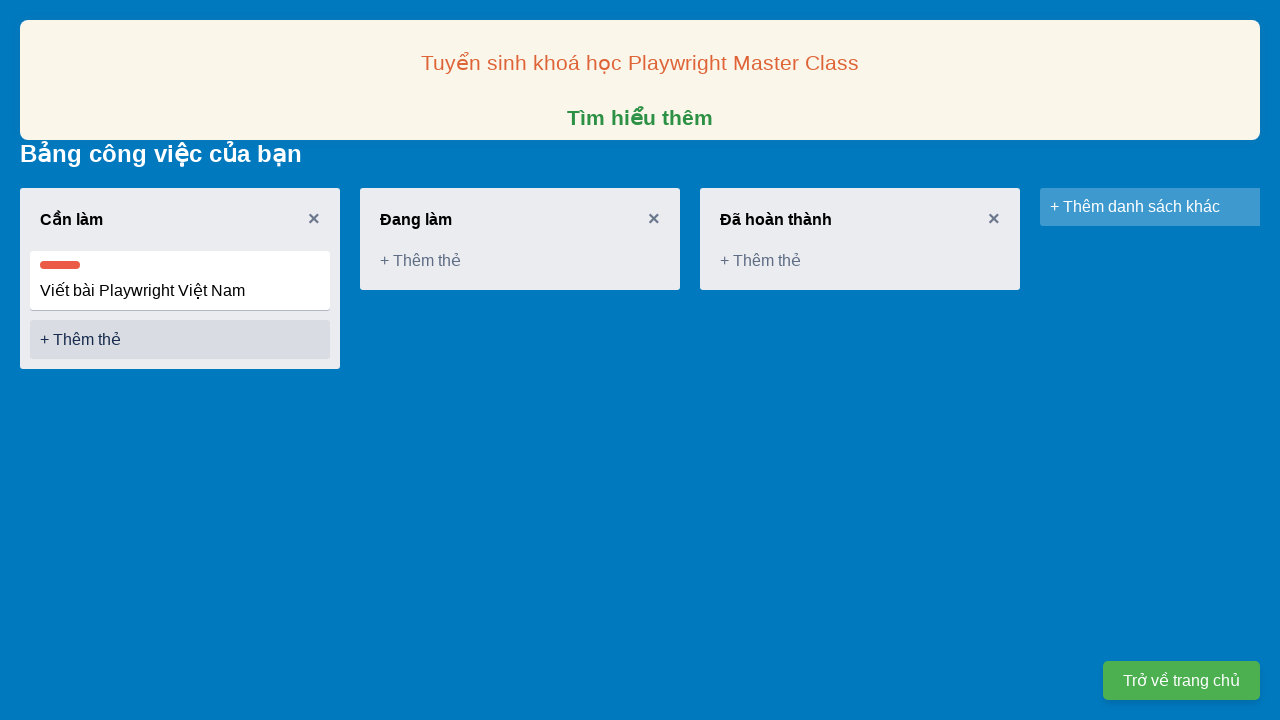

Card appeared in 'Cần làm' column on input.list-input
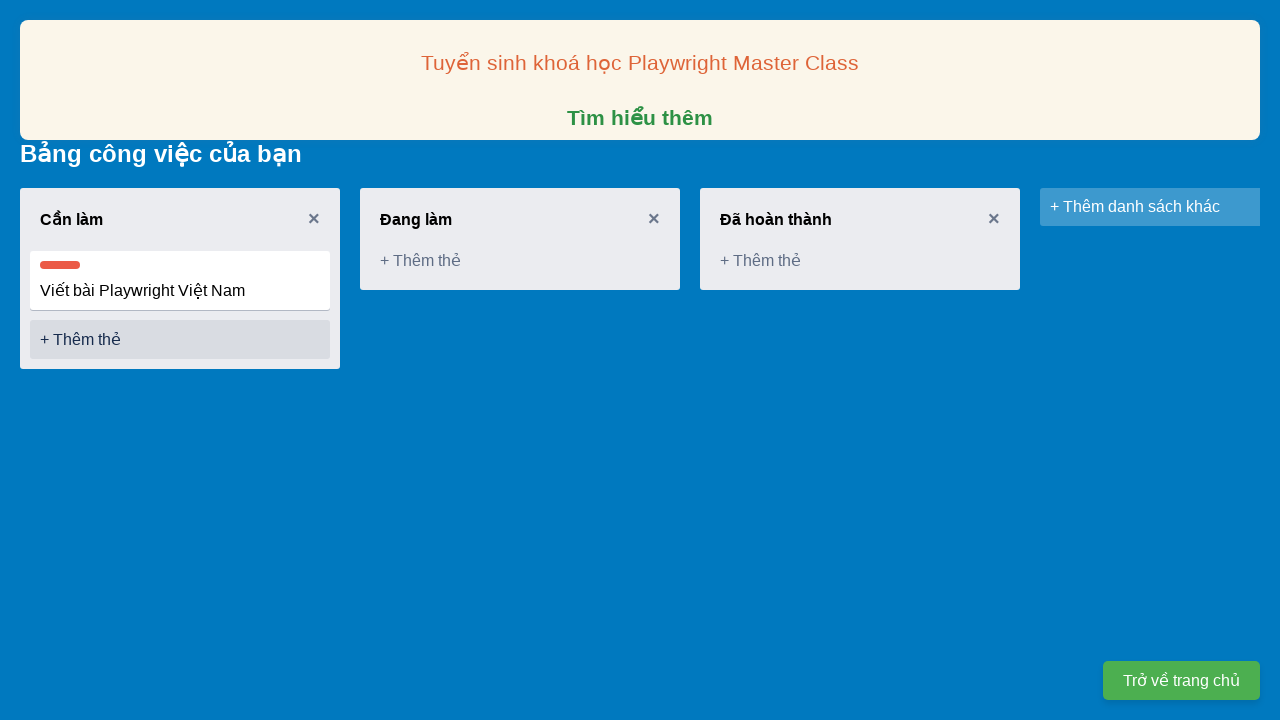

Dragged card from 'Cần làm' column to 'Đang làm' column at (755, 274) on xpath=//button[text()='Thêm danh sách']
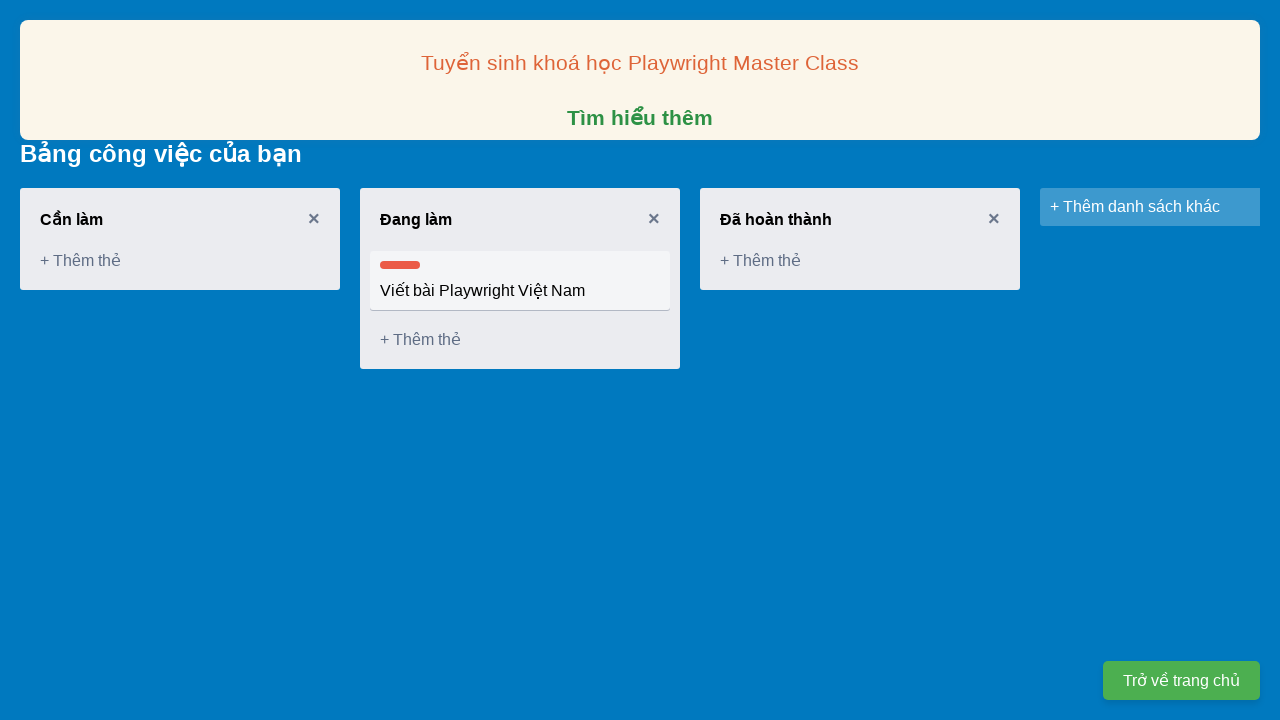

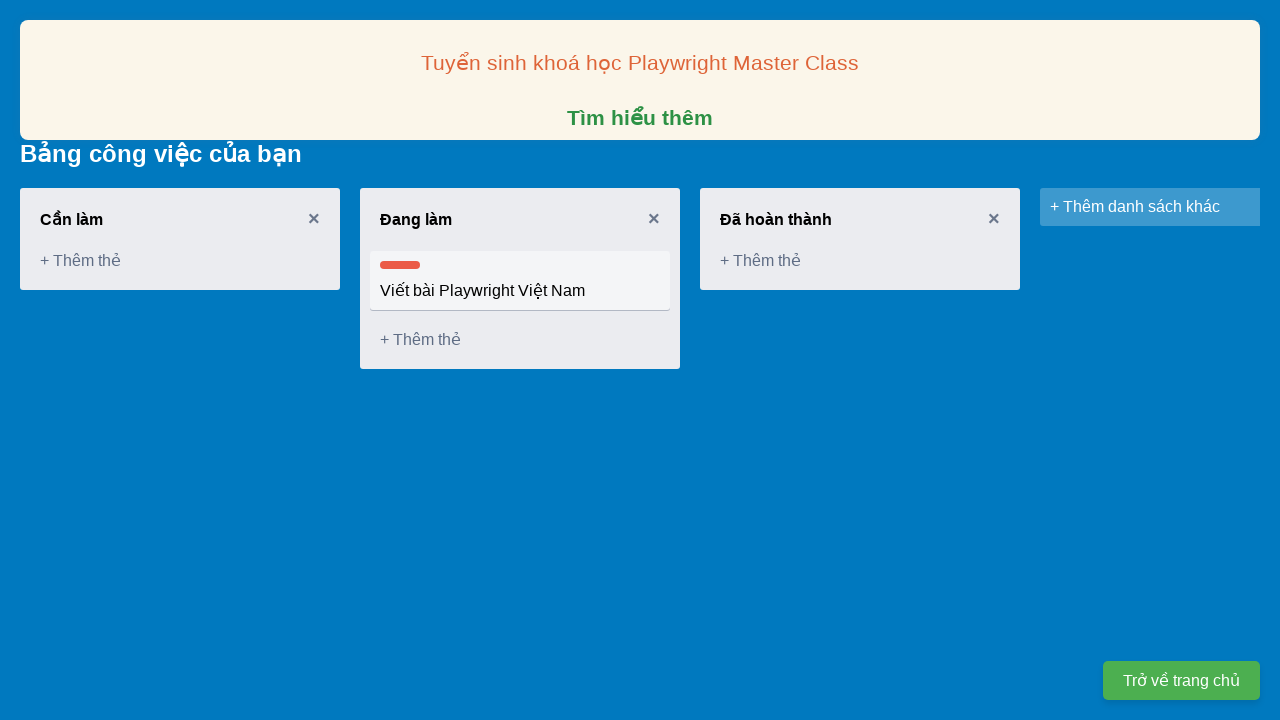